Tests creating a new customer in GlobalsQA Banking demo as a manager, filling in customer details and verifying the customer appears in the search results

Starting URL: https://www.globalsqa.com/angularJs-protractor/BankingProject/#/login

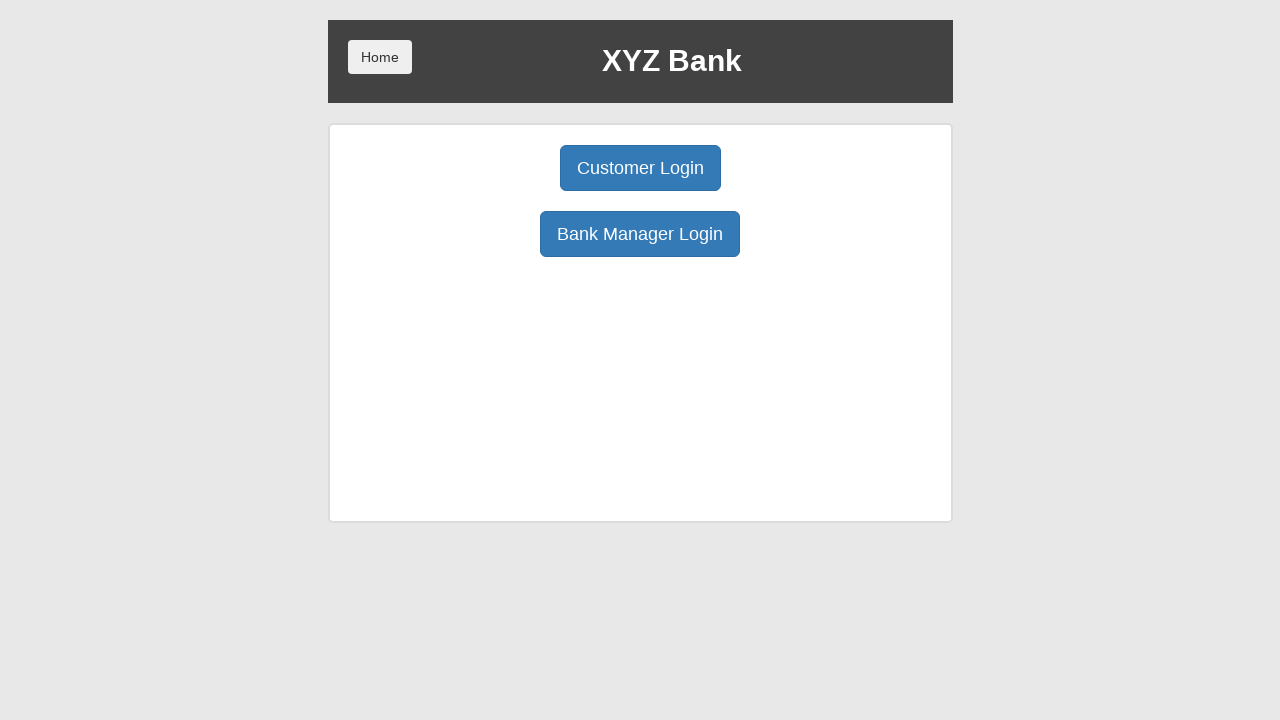

Clicked Manager Login button at (640, 234) on xpath=//button[@ng-click='manager()']
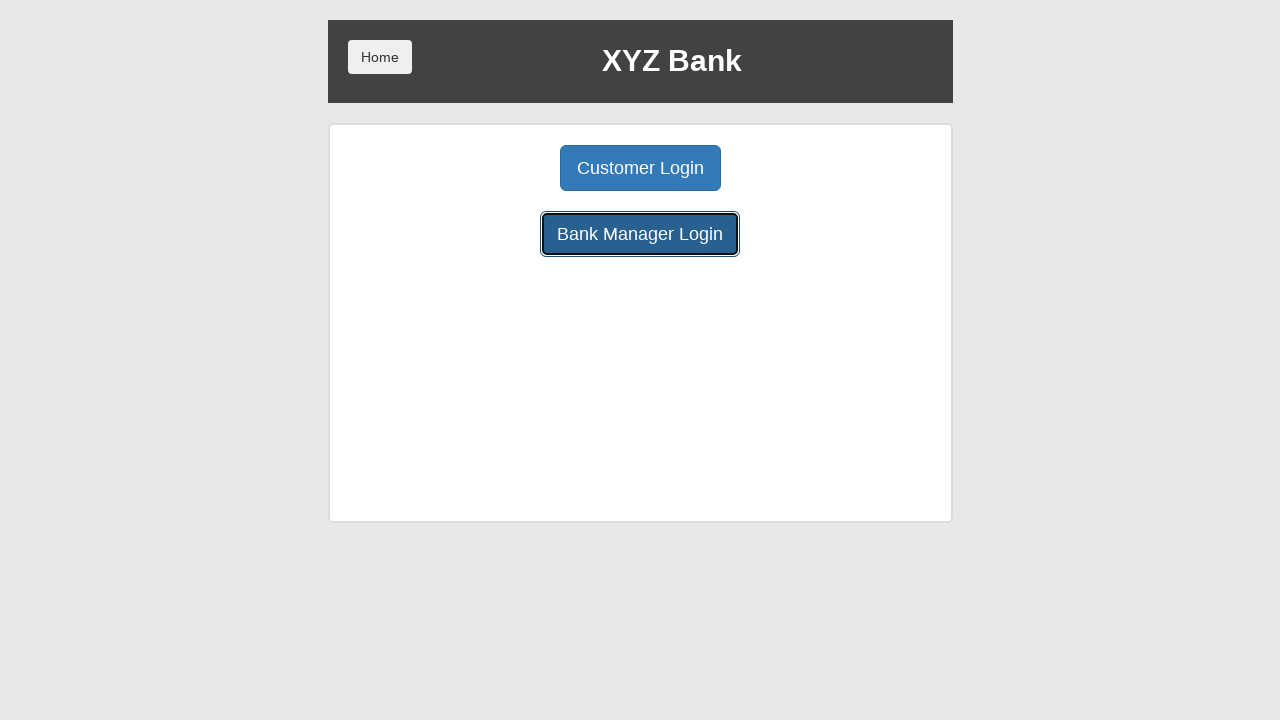

Clicked Add Customer button at (502, 168) on xpath=//button[@ng-click='addCust()']
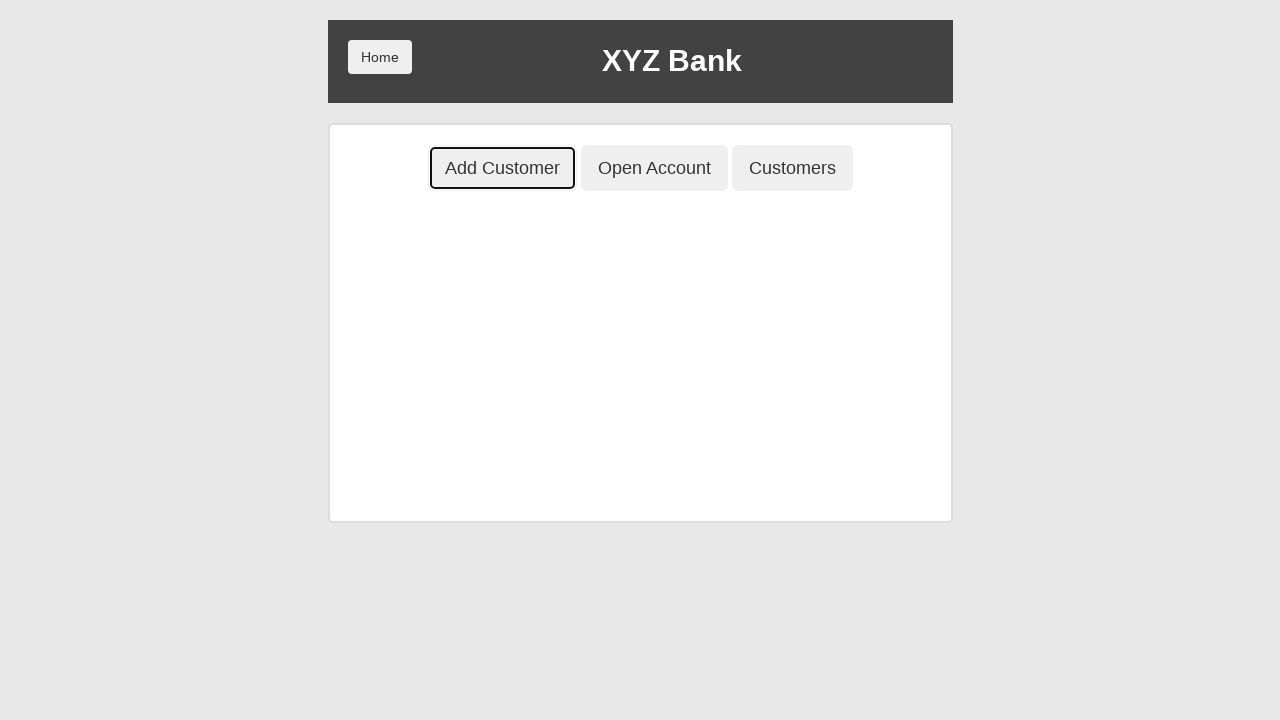

Filled First Name field with 'testPV' on //input[@ng-model='fName']
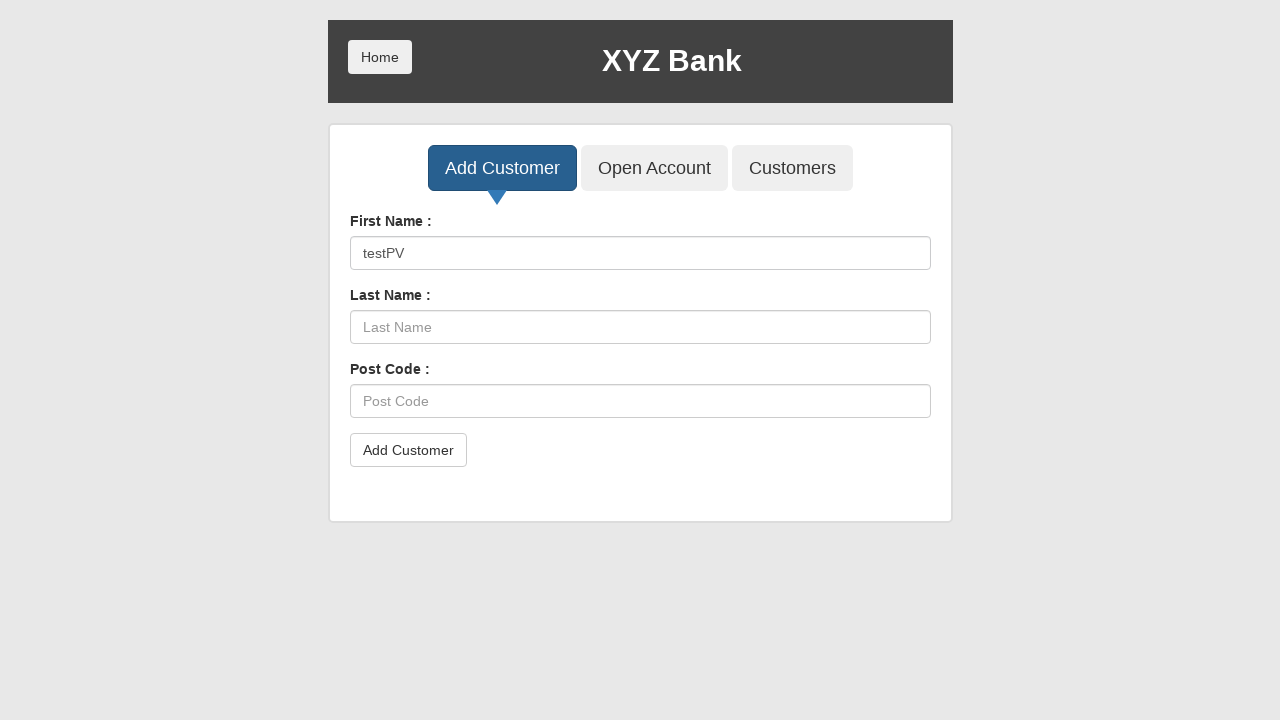

Filled Last Name field with 'testPV' on //input[@ng-model='lName']
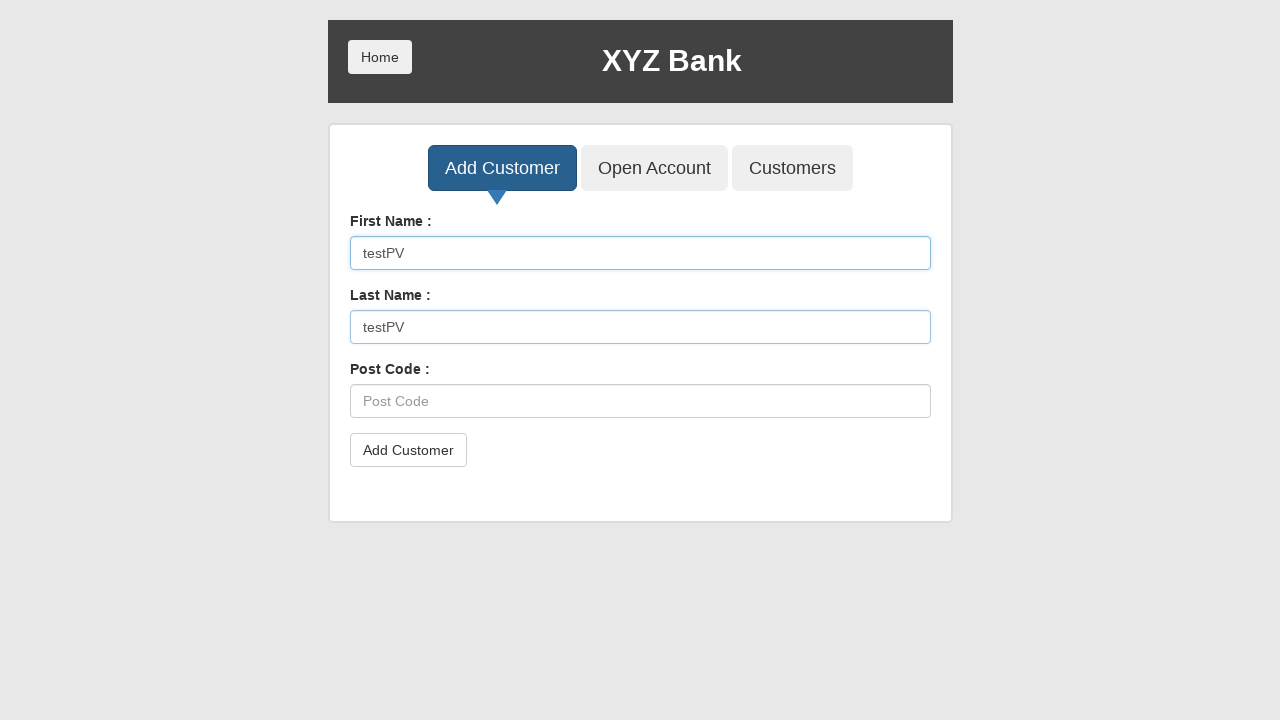

Filled Post Code field with 'testPV' on //input[@ng-model='postCd']
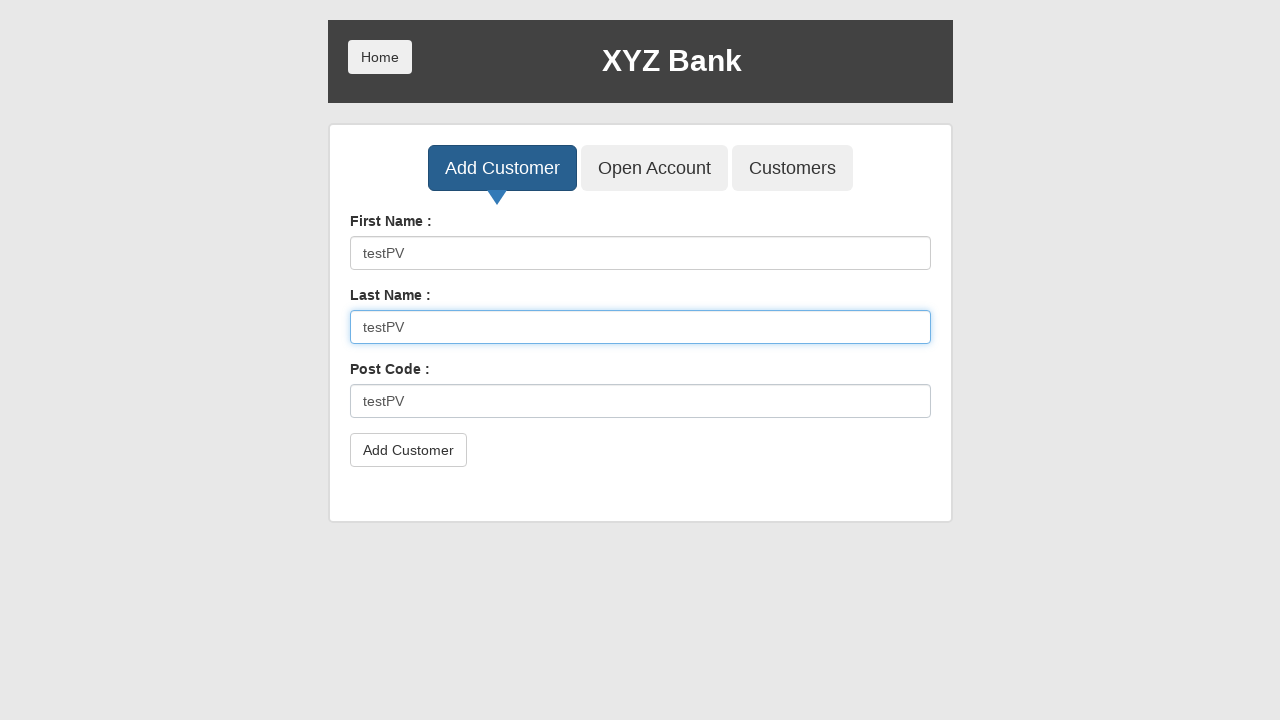

Clicked submit button to create customer at (408, 450) on xpath=//button[@type='submit']
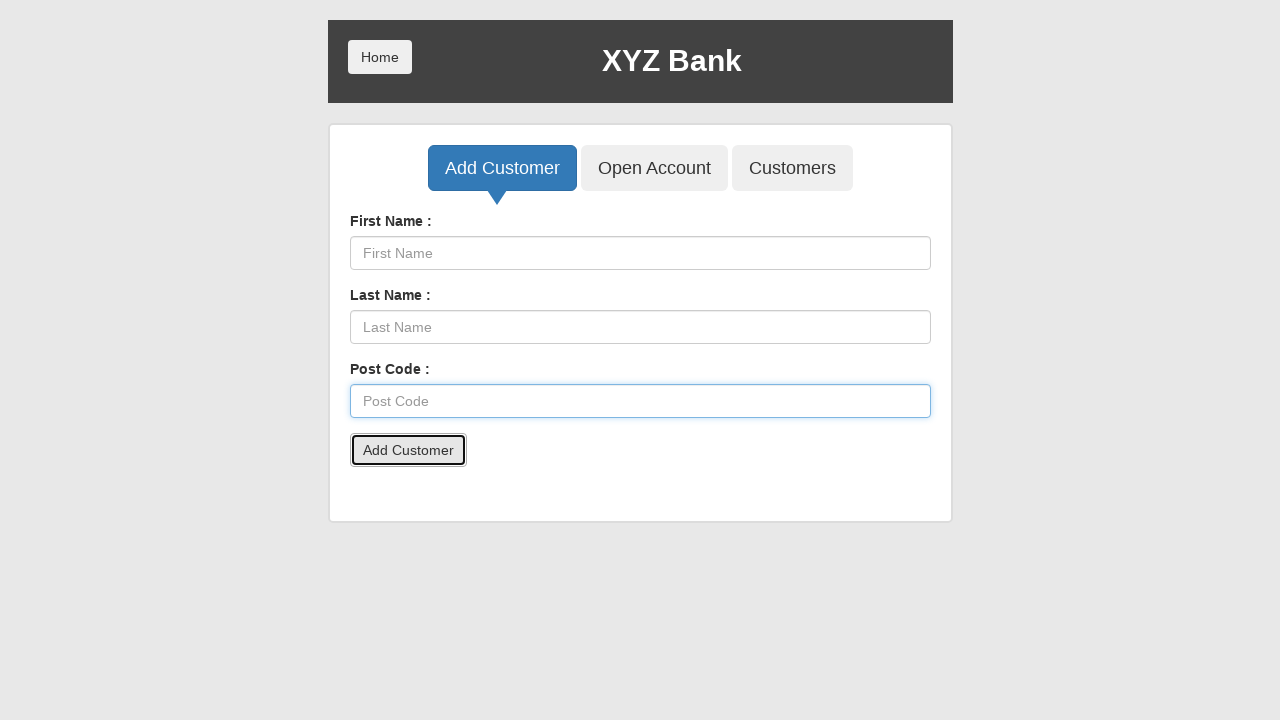

Accepted confirmation alert and waited 500ms
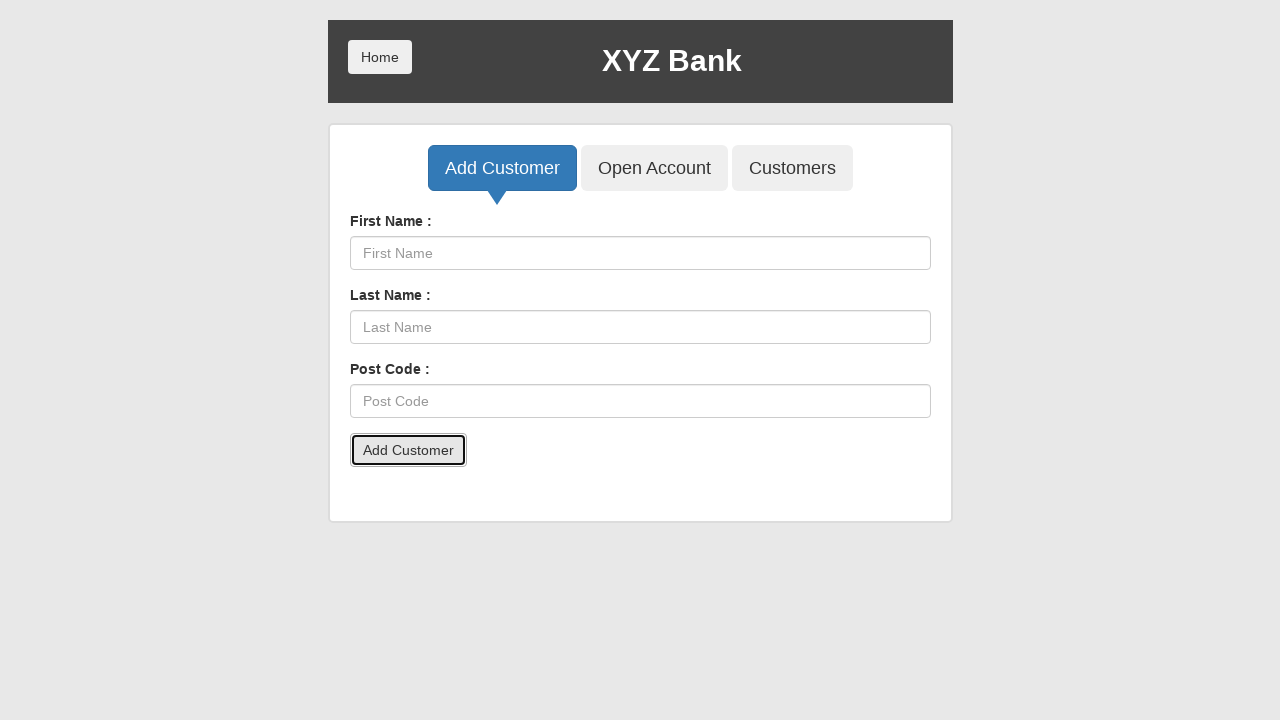

Clicked Customers button to view customer list at (792, 168) on xpath=//button[@ng-click='showCust()']
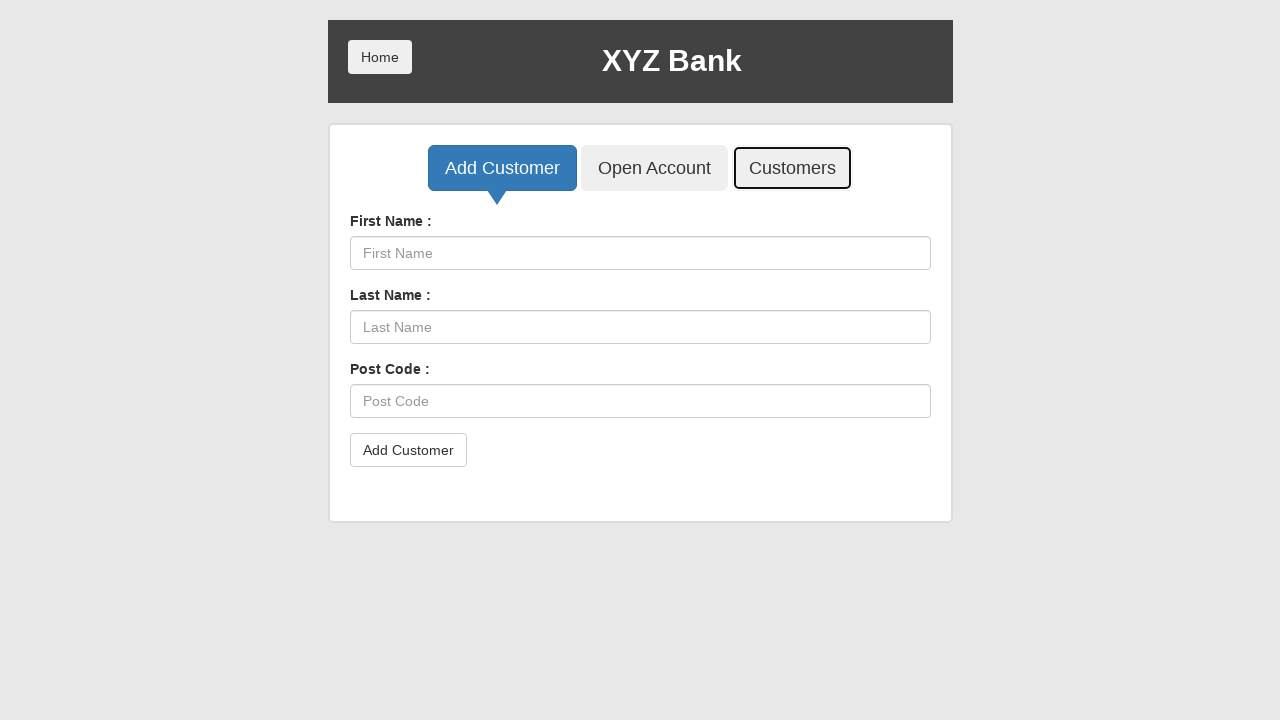

Filled search field with 'testPV' on //input[@ng-model='searchCustomer']
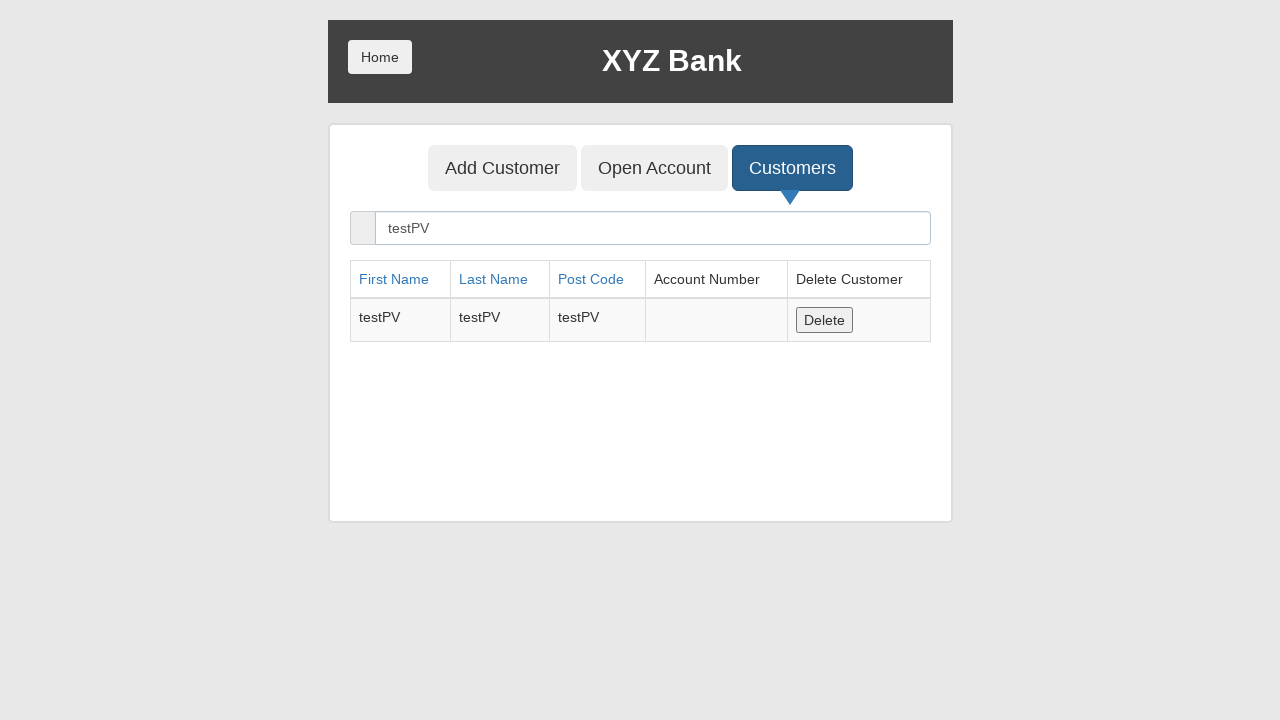

Customer search results loaded successfully
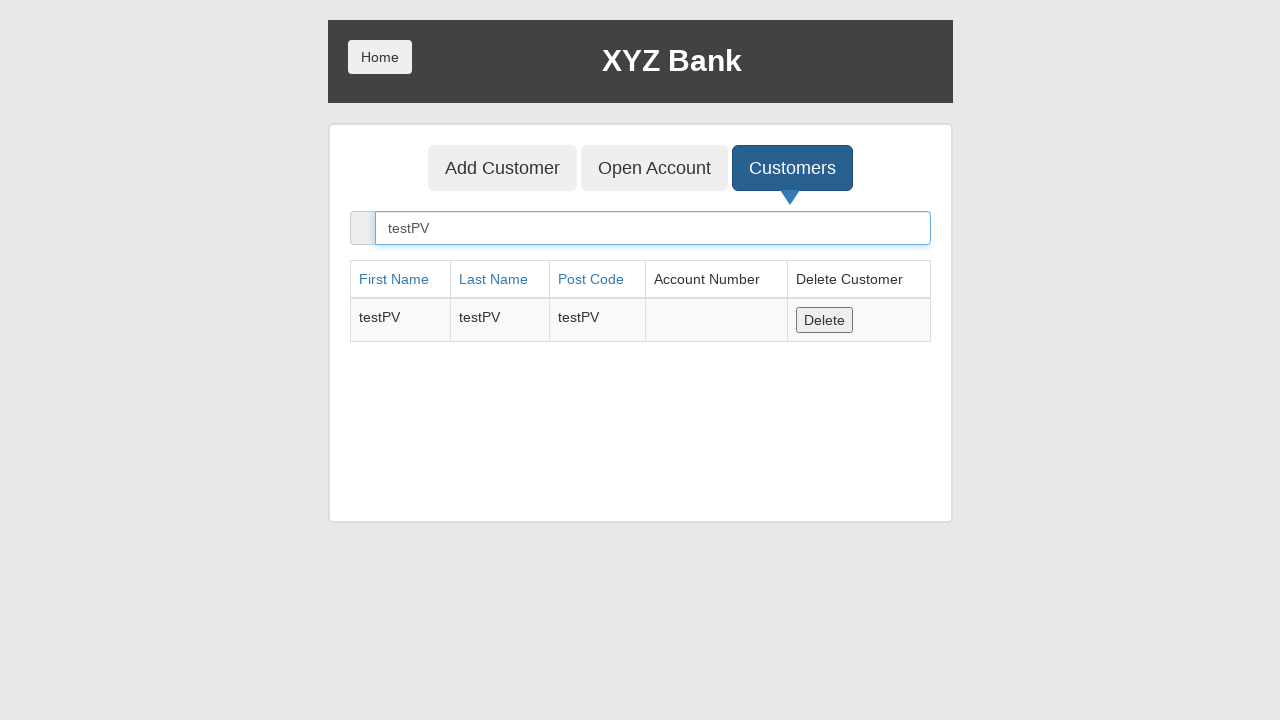

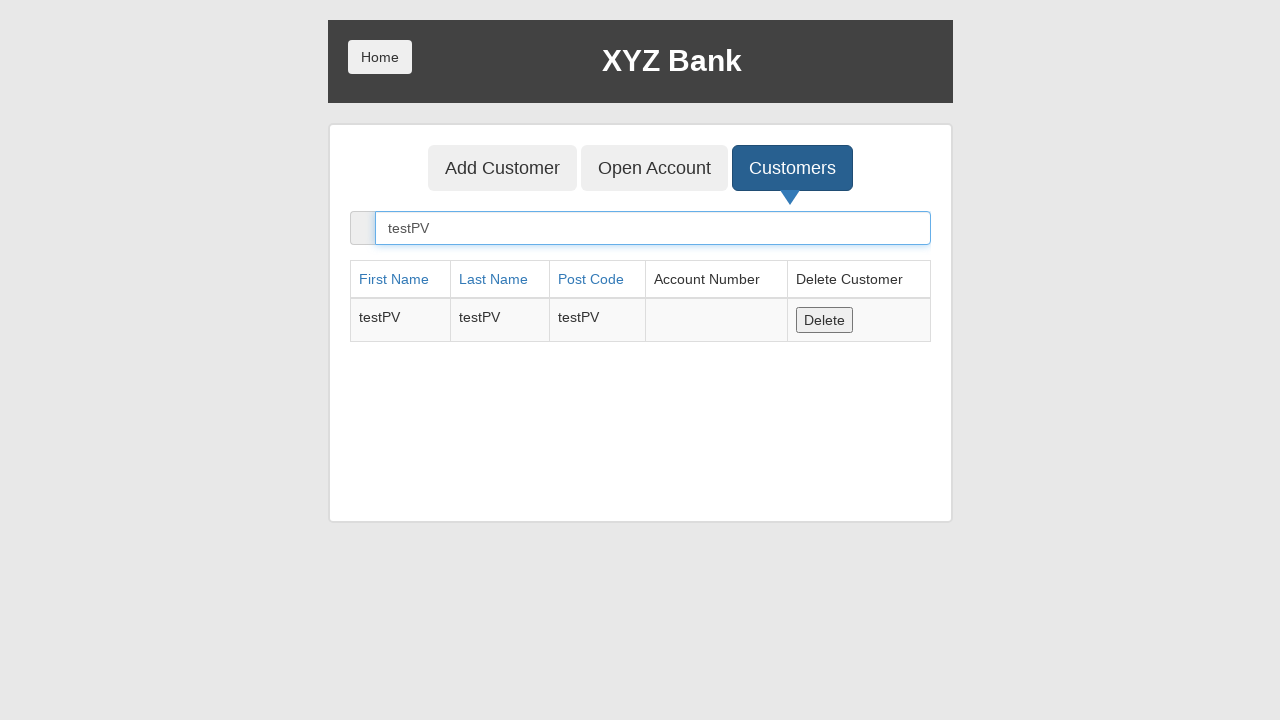